Tests browser window handling functionality by opening a new window, switching to it, clicking an element, then switching back to the main window and clicking another button to open multiple windows.

Starting URL: https://leafground.com/window.xhtml

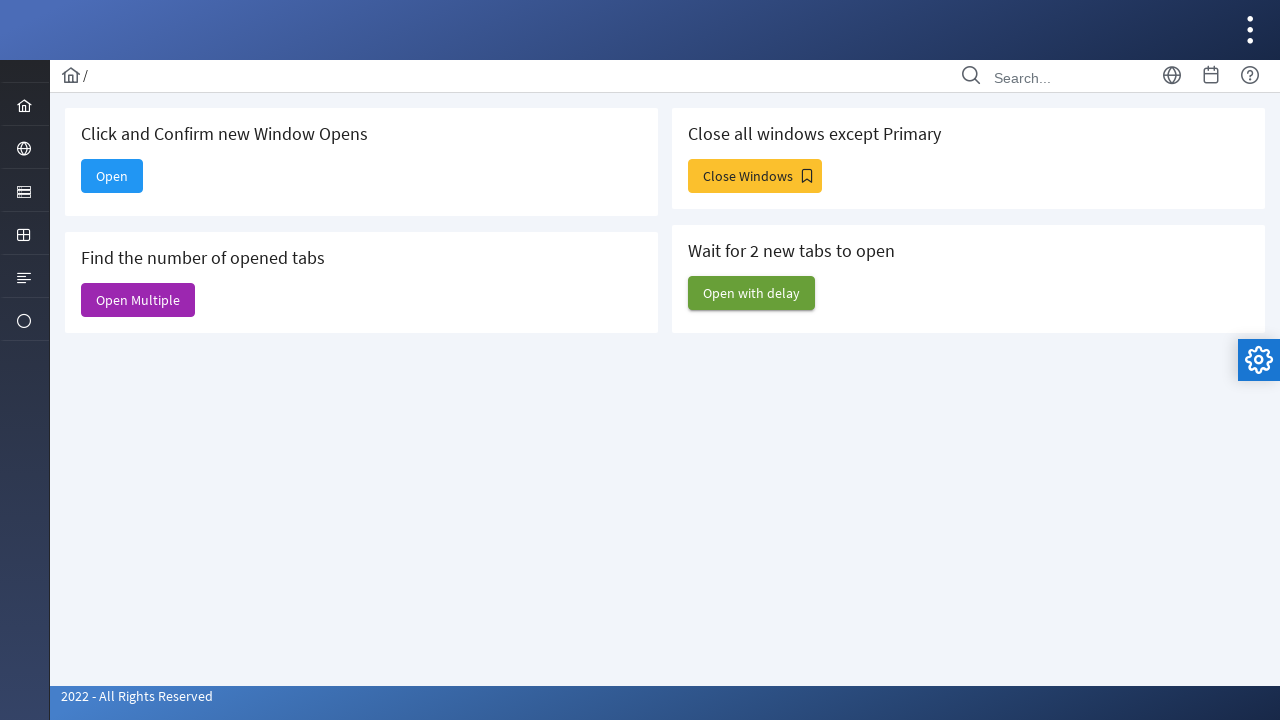

Clicked 'Open' button to open a new window at (112, 176) on xpath=//span[text()='Open']
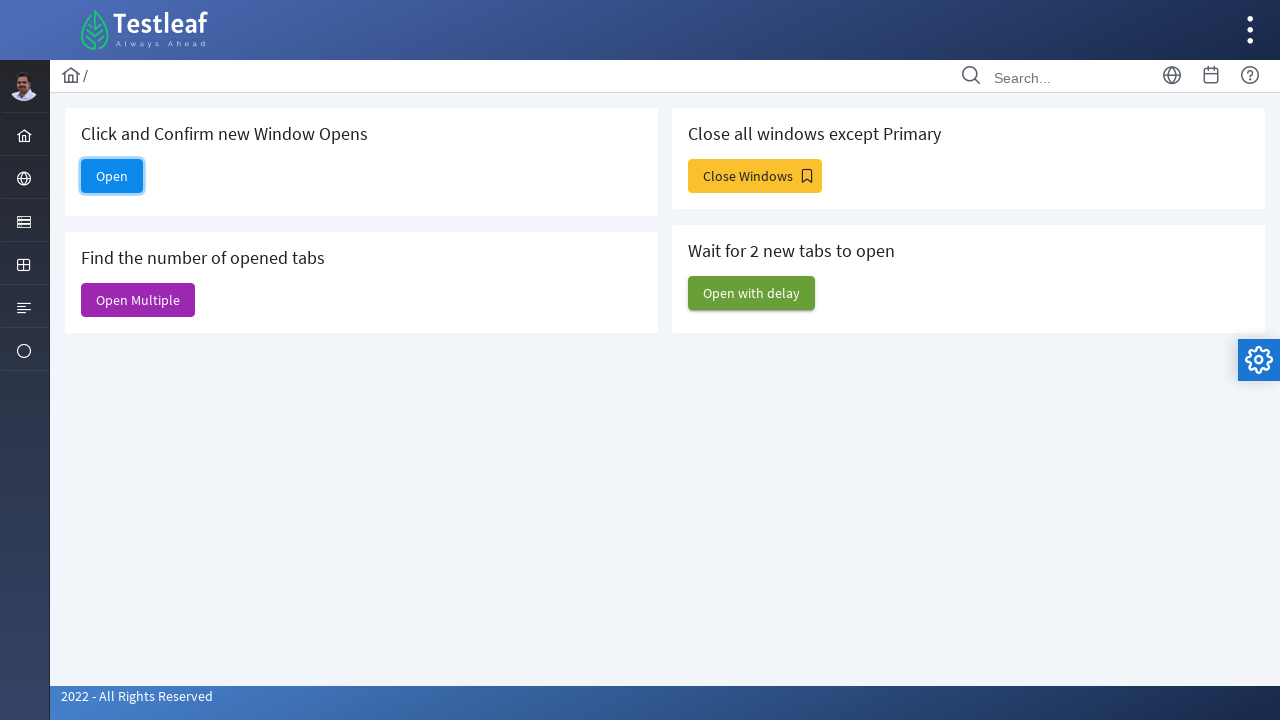

New child window opened and obtained reference
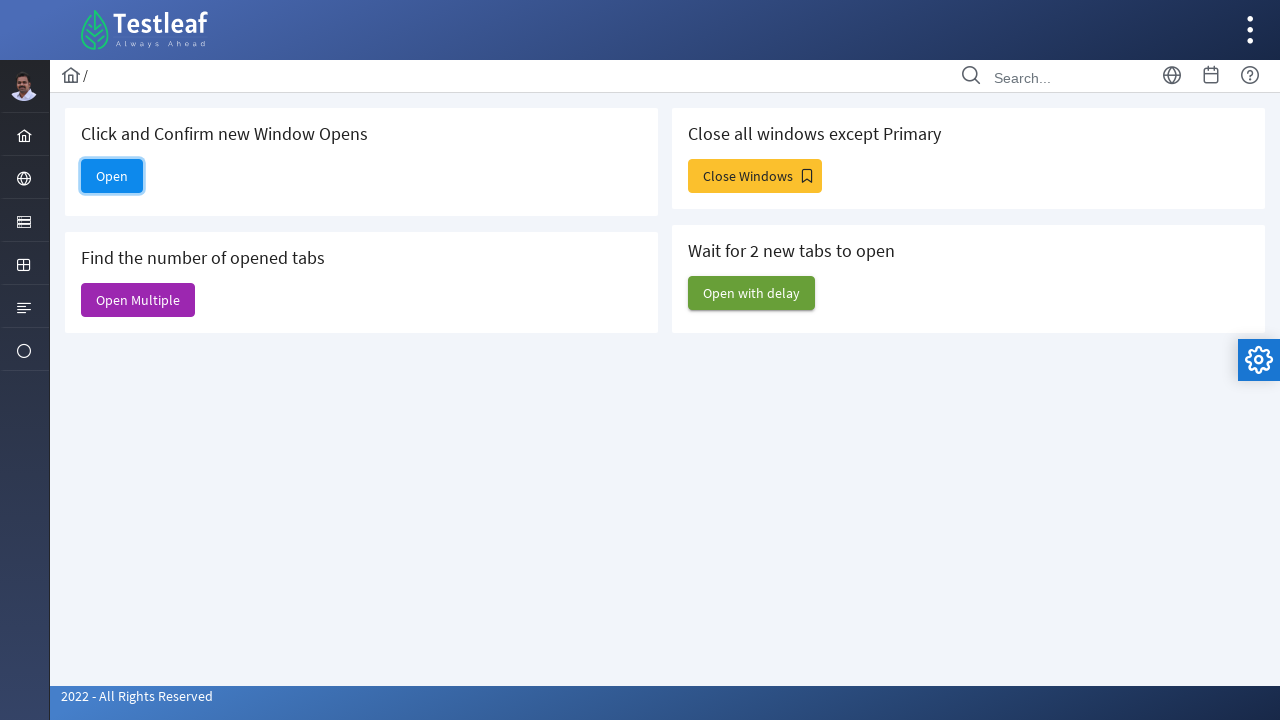

Child window loaded successfully
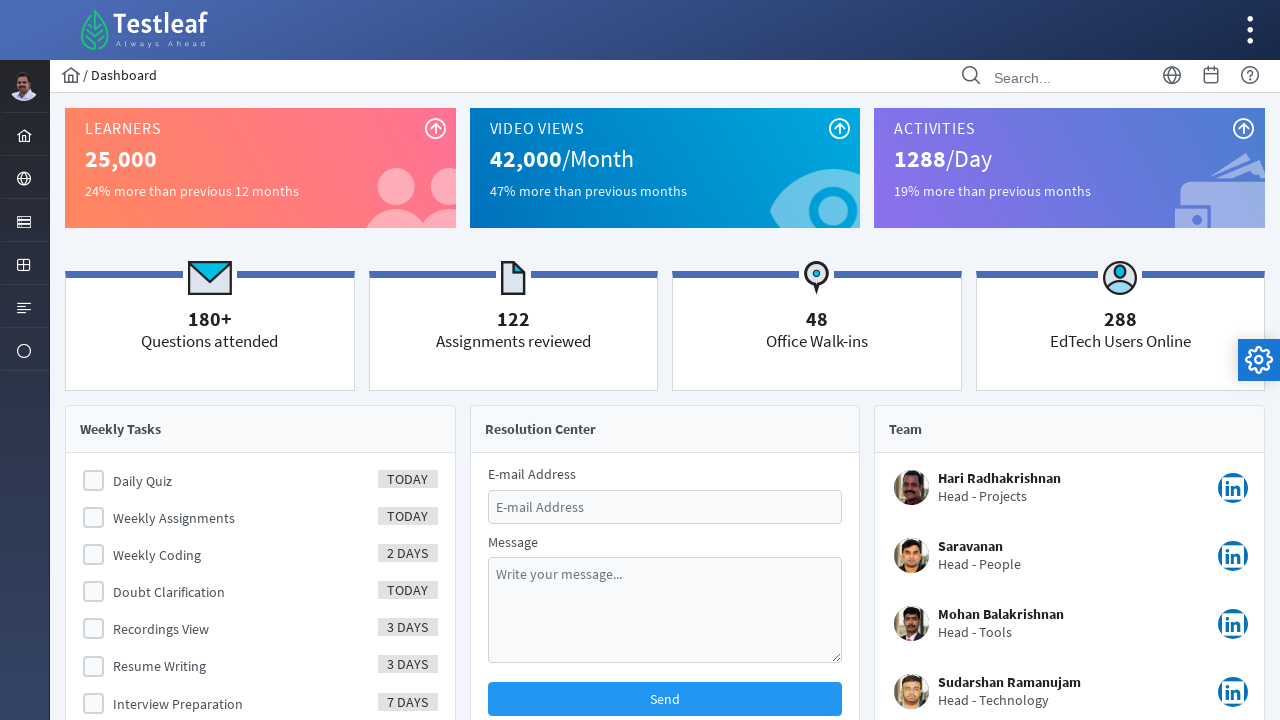

Clicked layout config button in child window at (1259, 360) on xpath=//a[@id='layout-config-button']//following::*
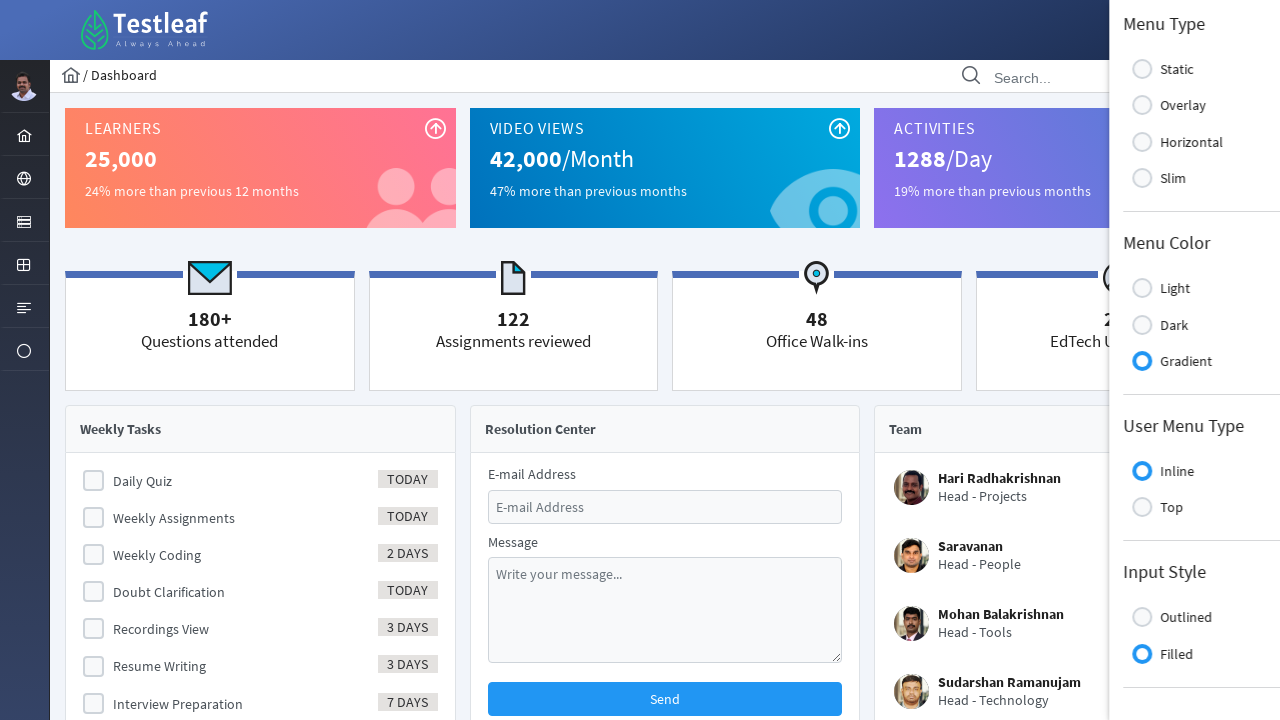

Switched back to main window and clicked 'Open Multiple' button at (138, 300) on xpath=//span[text()='Open Multiple']
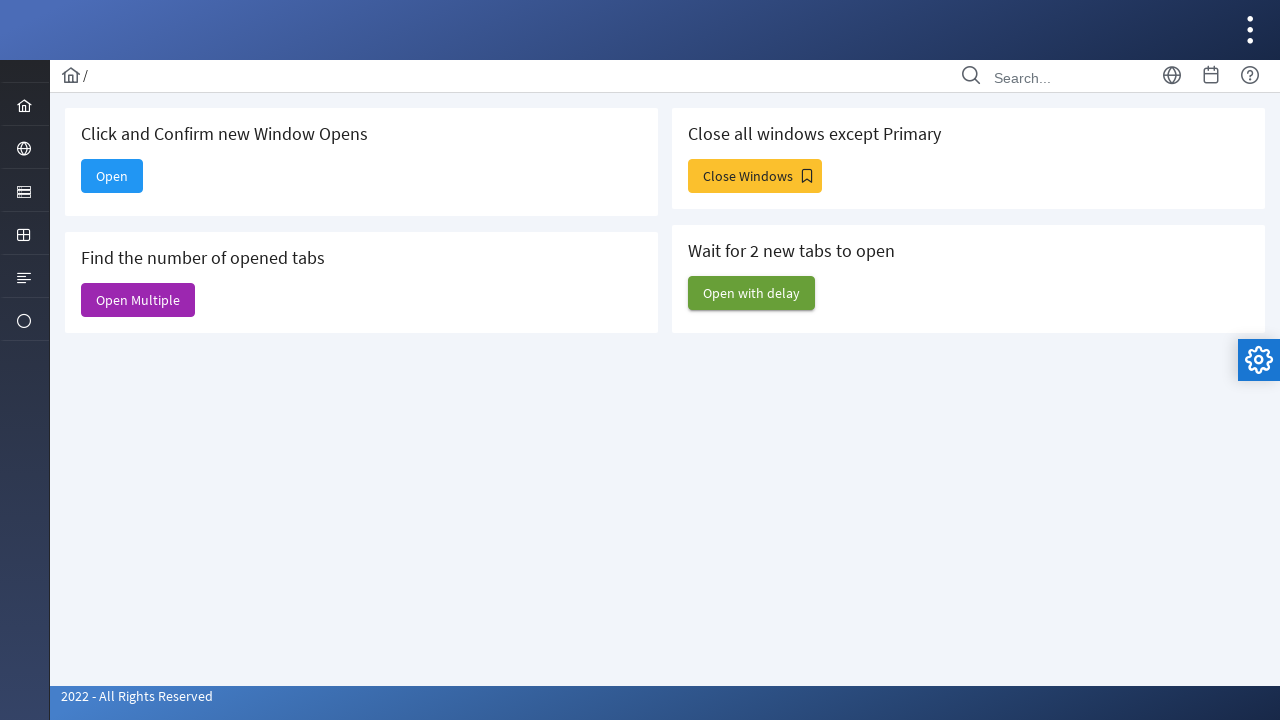

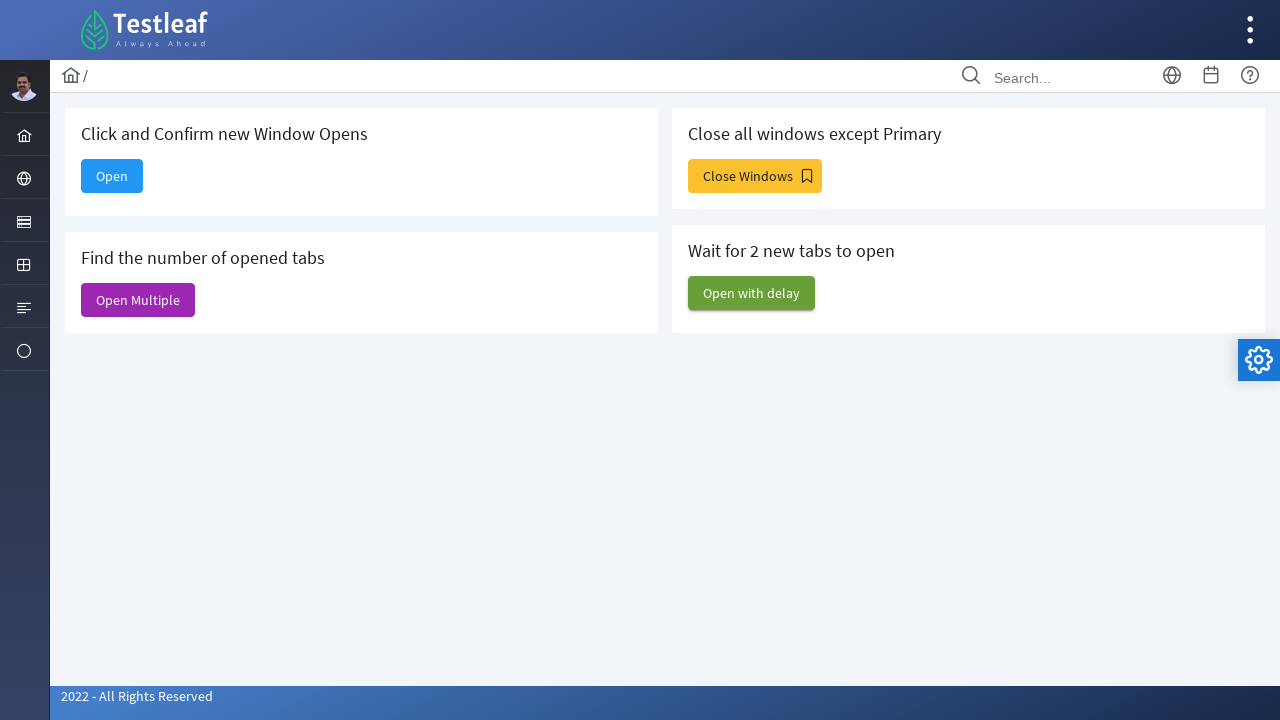